Tests prompt alert functionality by clicking a button to trigger an alert, entering text, and accepting it

Starting URL: https://seleniumautomationpractice.blogspot.com/2018/01/blog-post.html

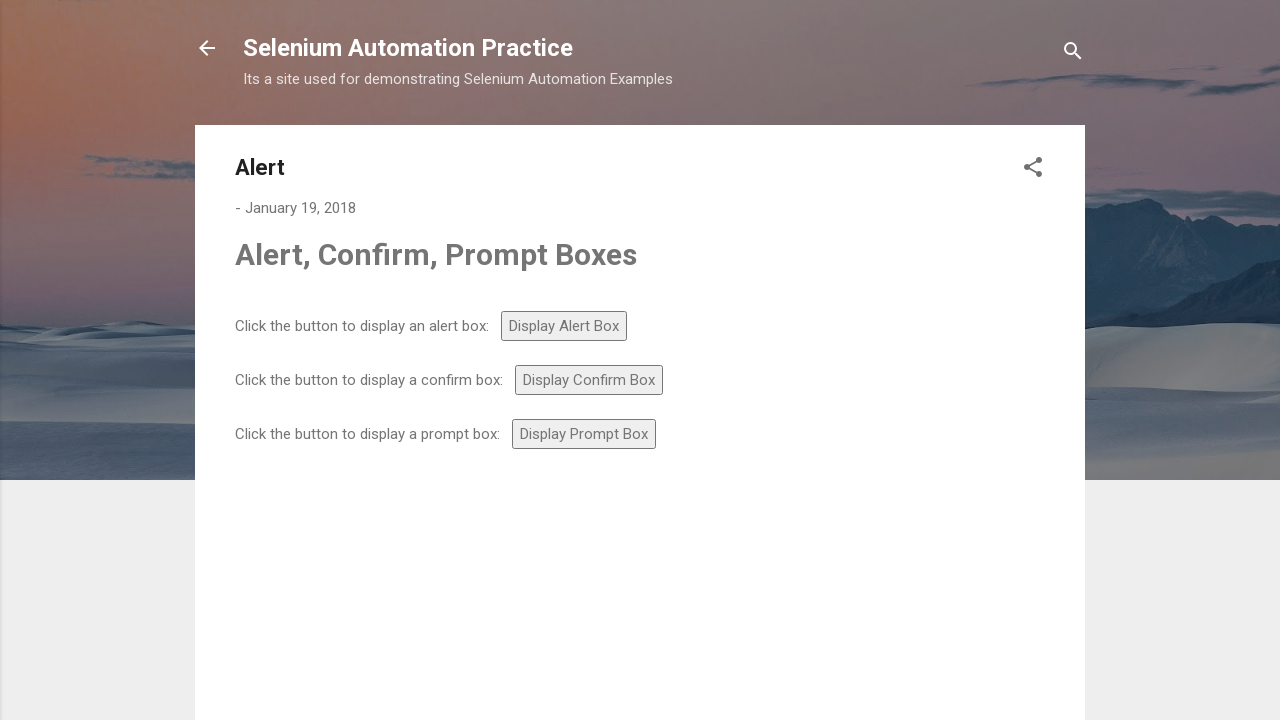

Navigated to Selenium automation practice page
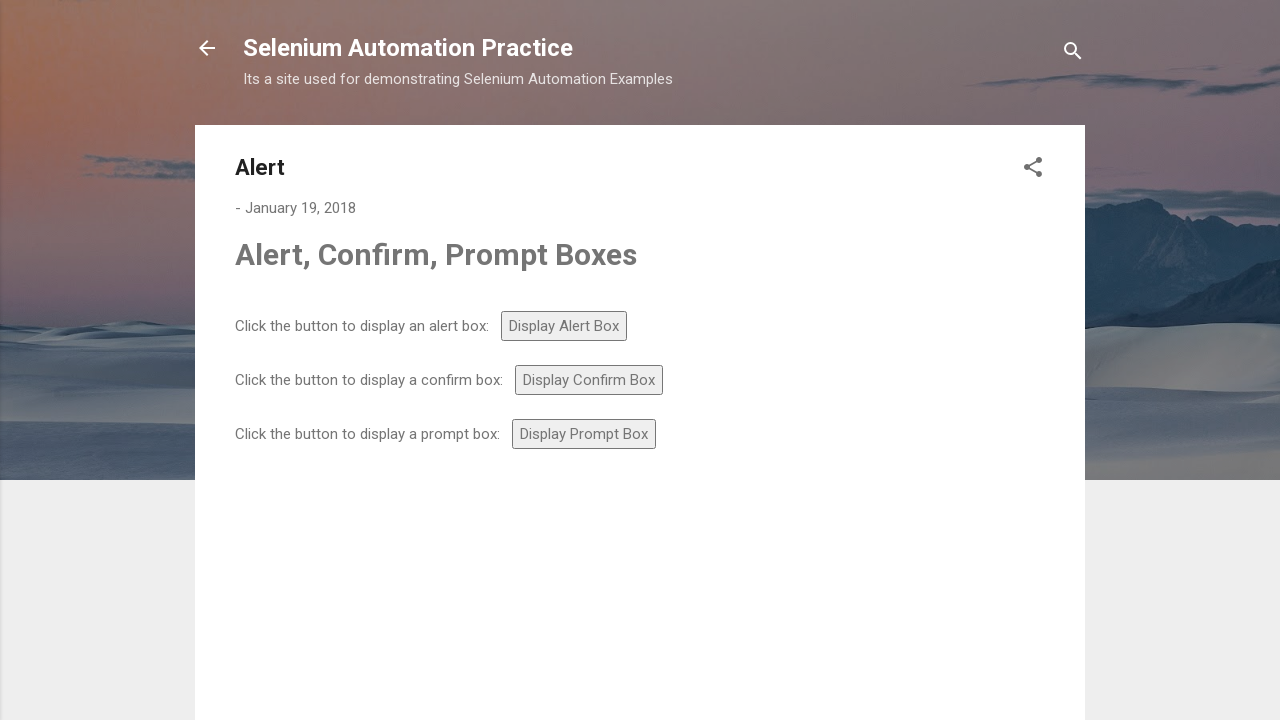

Clicked prompt button to trigger alert dialog at (584, 434) on #prompt
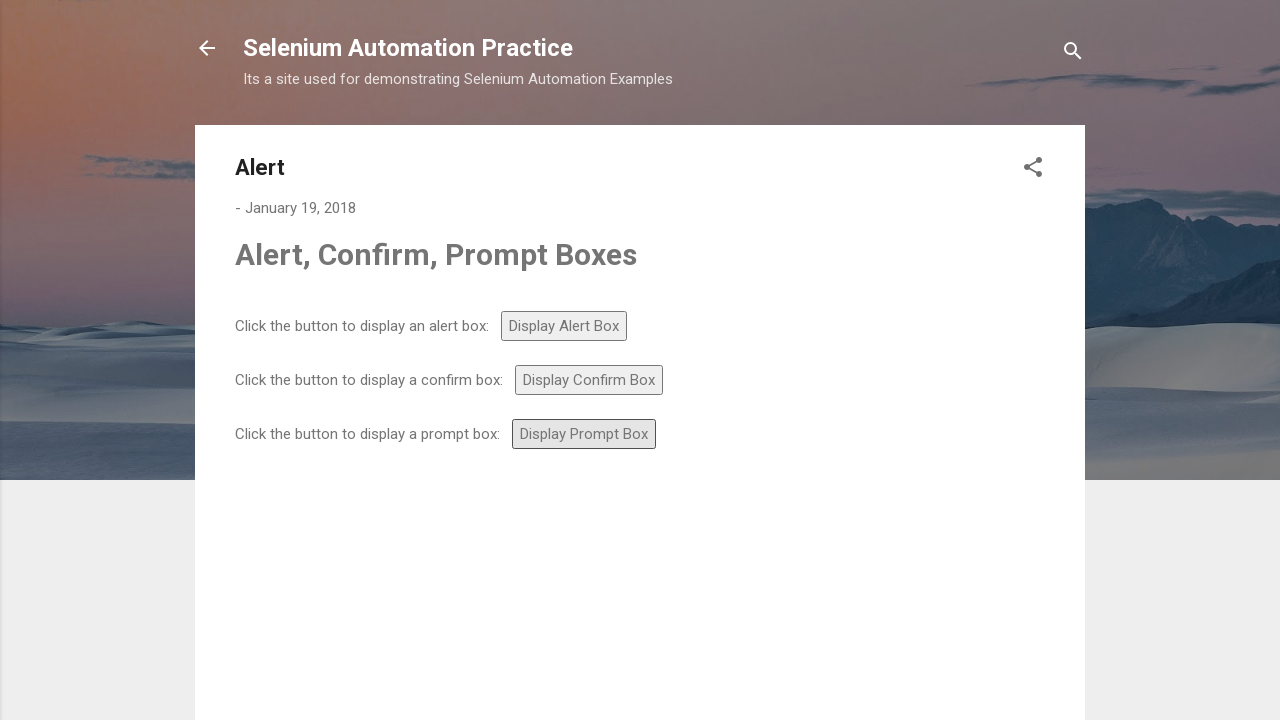

Set up dialog handler to accept prompt with text 'John Smith'
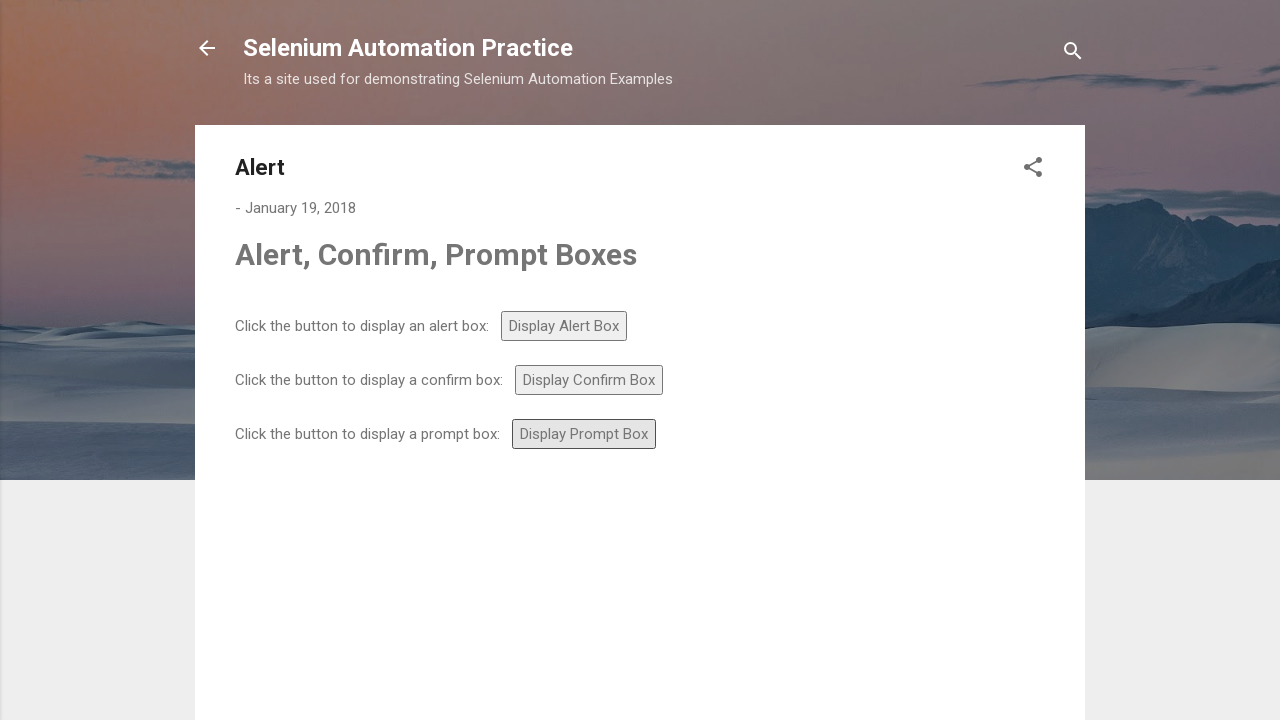

Clicked prompt button again to trigger the dialog at (584, 434) on #prompt
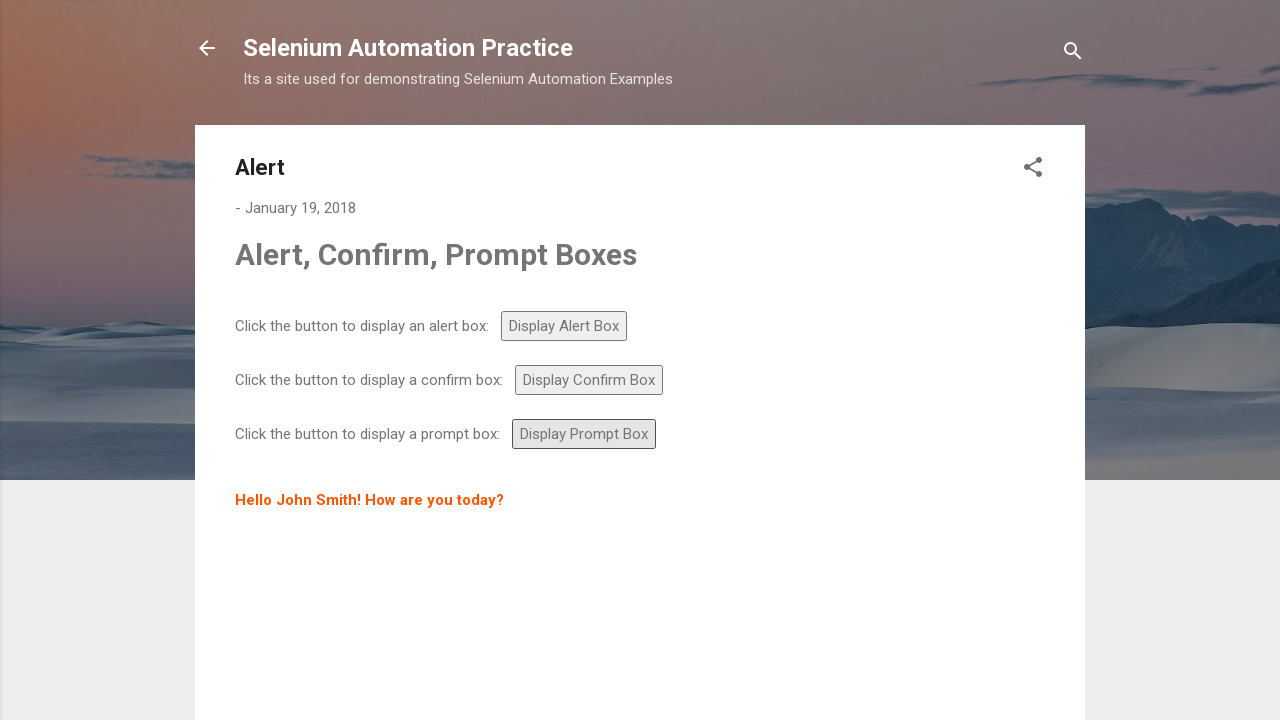

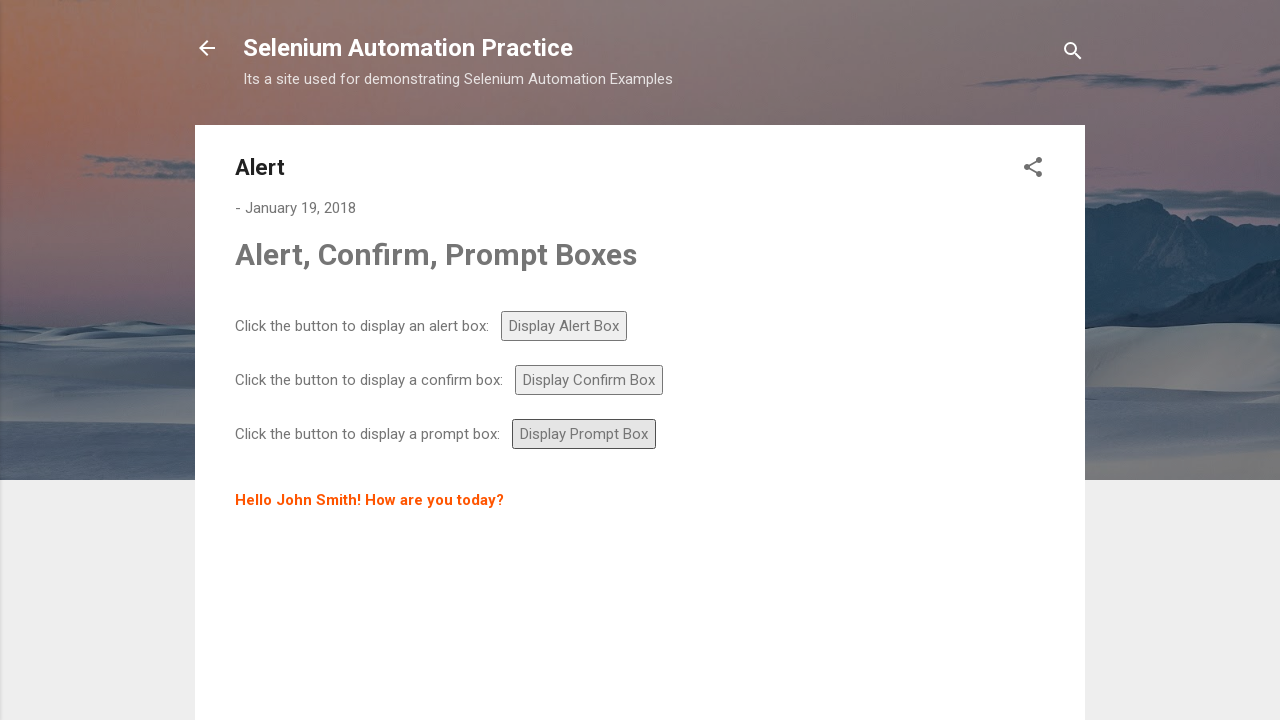